Verifies that the Simulador 2P page for Fortaleza is accessible

Starting URL: https://assine.vivo.com.br/Fortaleza_CE

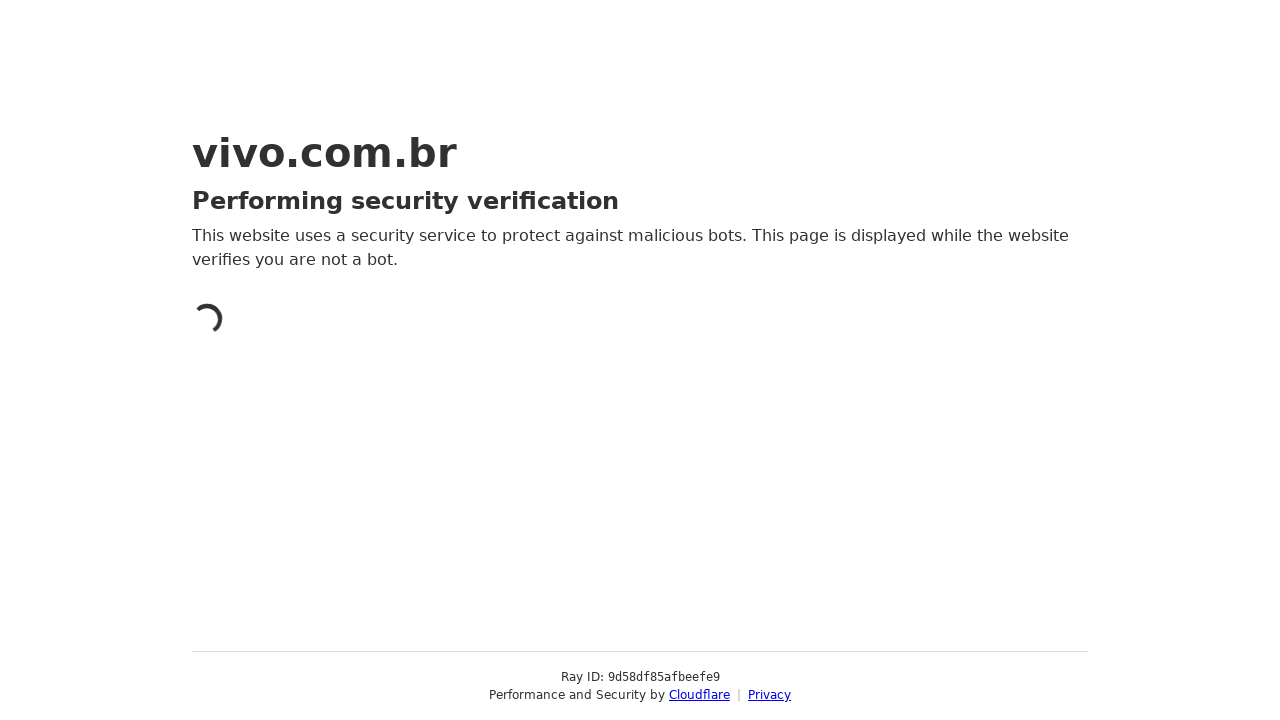

Reloaded the Simulador 2P page for Fortaleza
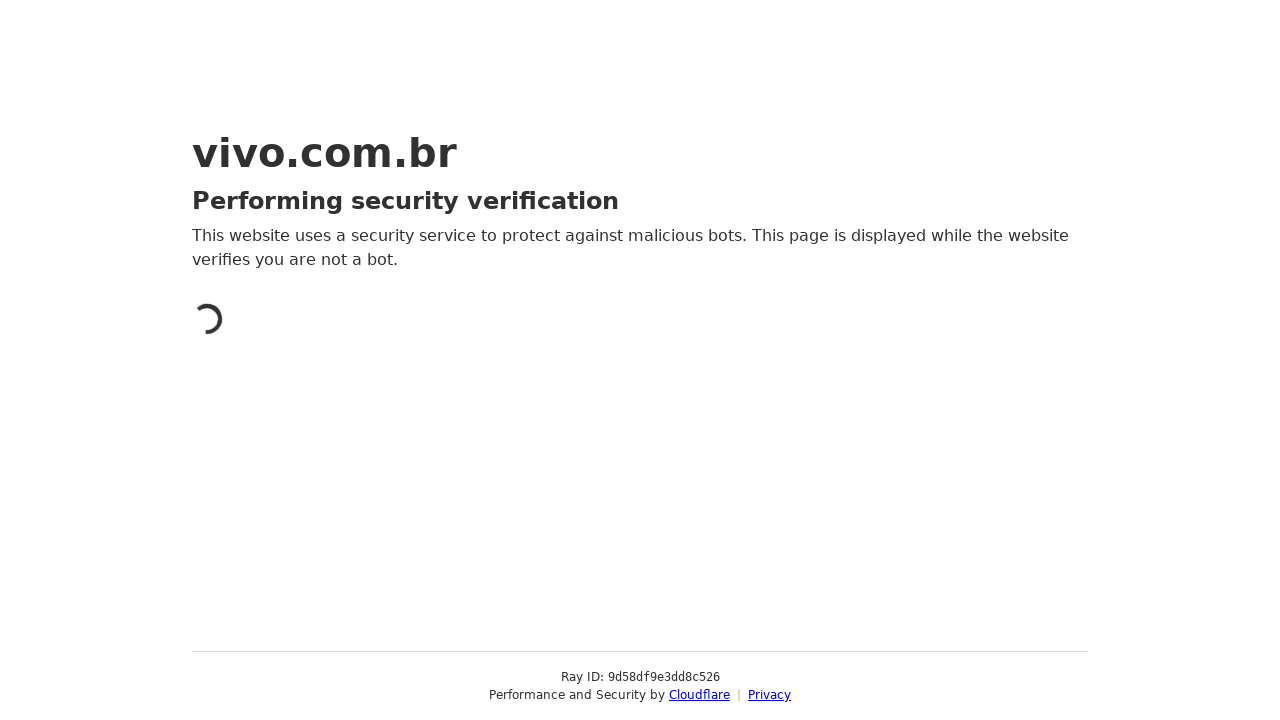

Page fully loaded with networkidle state
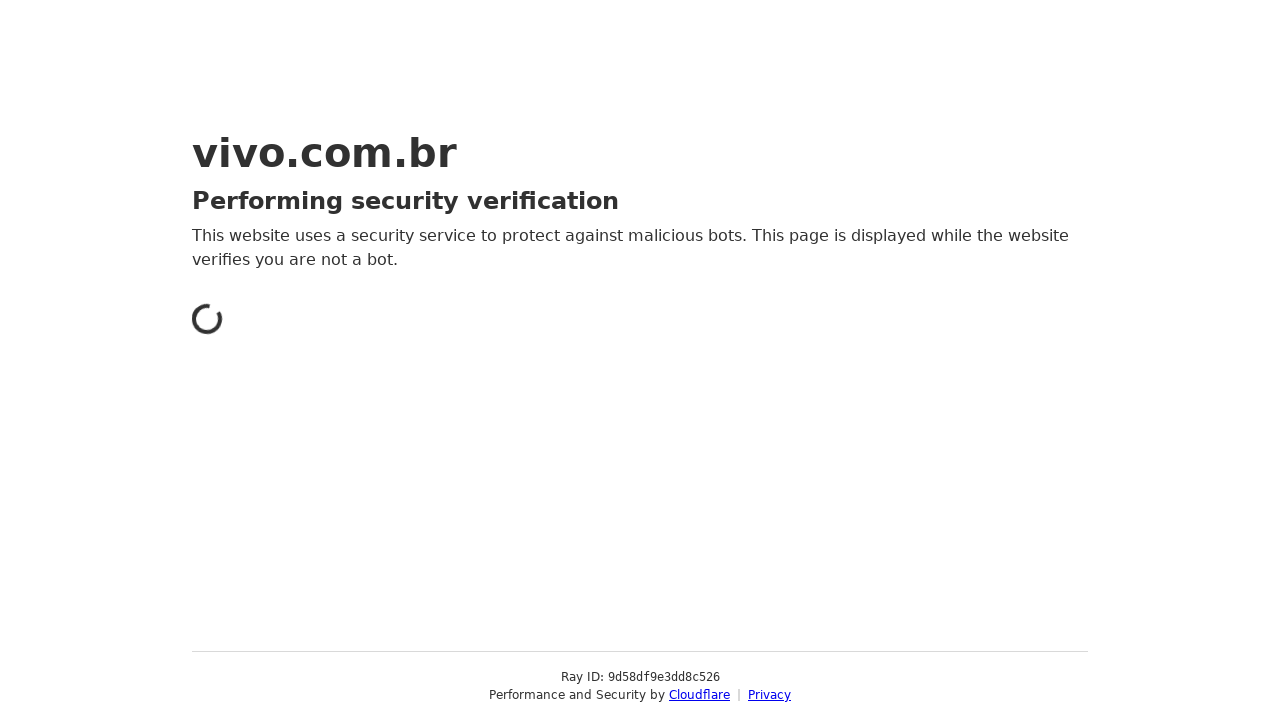

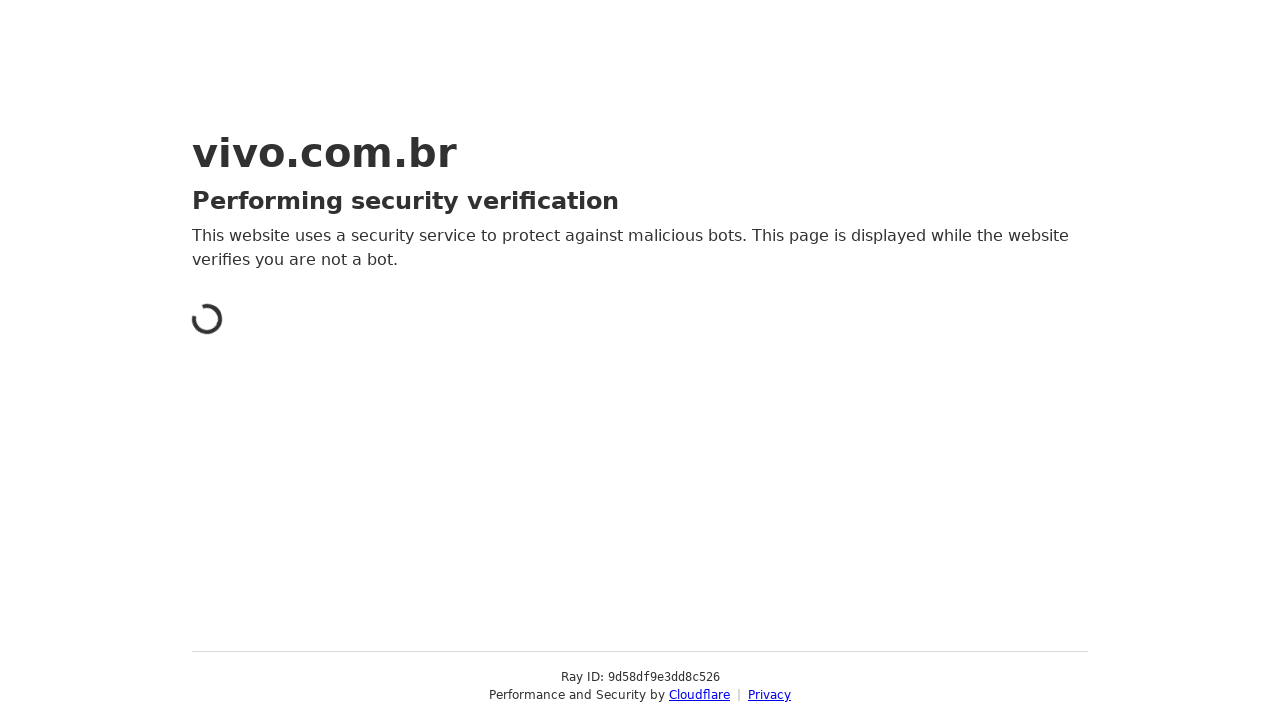